Solves a math problem on a form by calculating the result, filling the answer, selecting checkboxes and radio buttons, then submitting the form

Starting URL: http://suninjuly.github.io/math.html

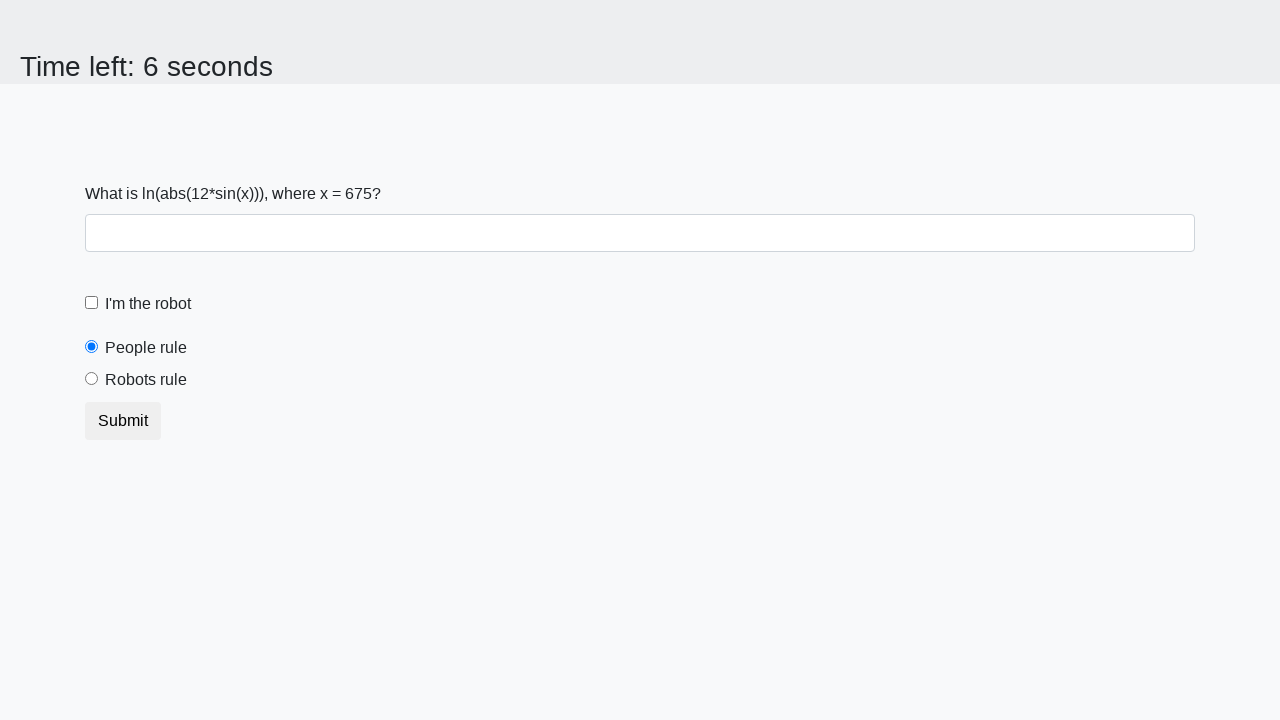

Retrieved value from input field for calculation
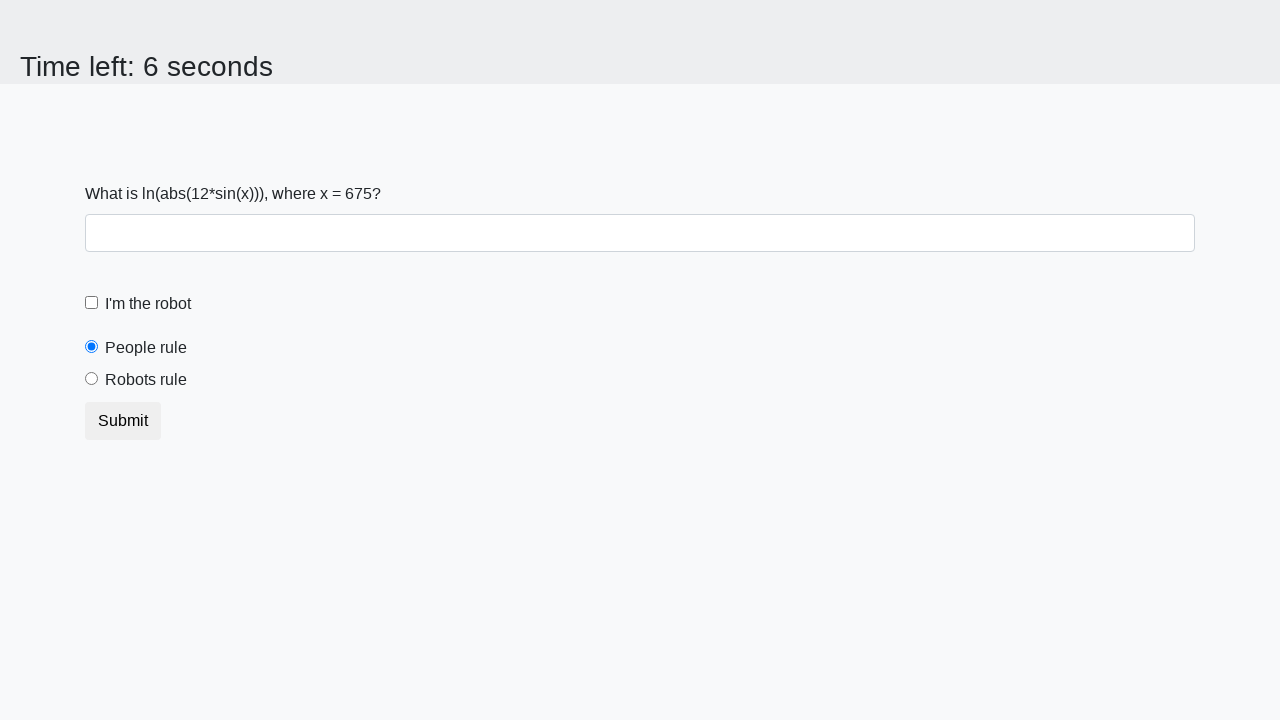

Calculated result: 1.6365740222091283
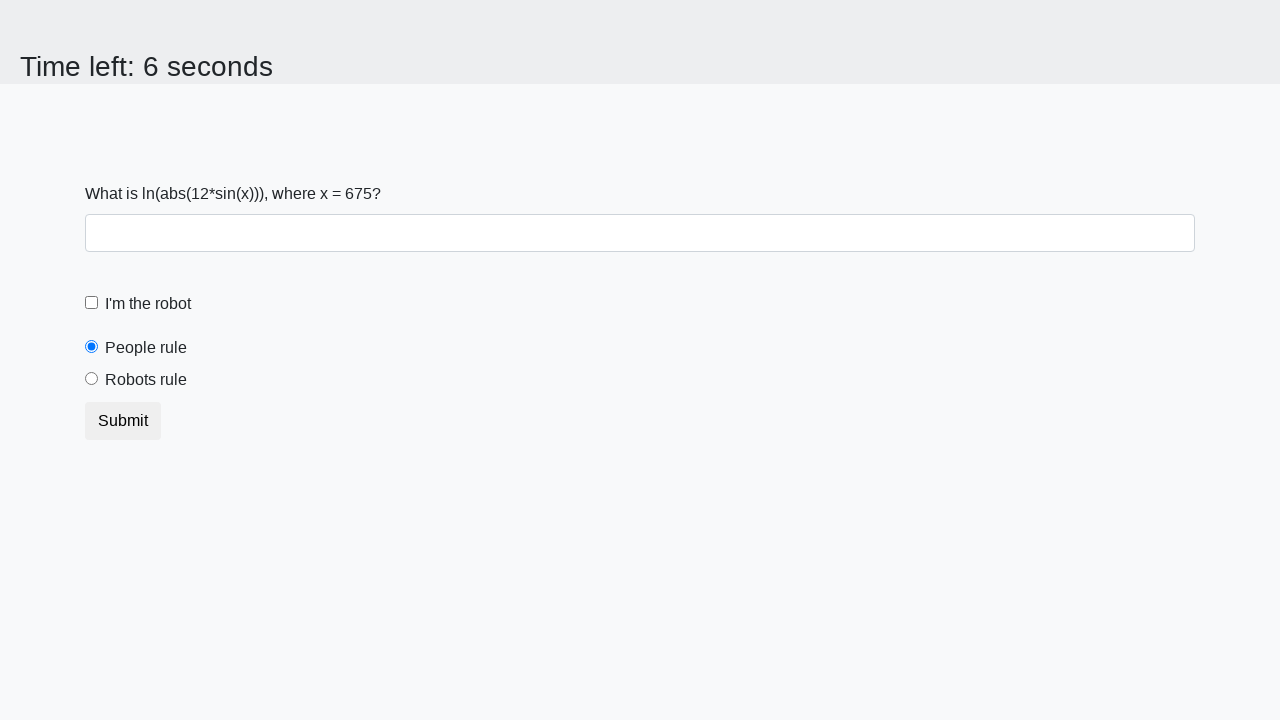

Filled answer field with calculated value on #answer
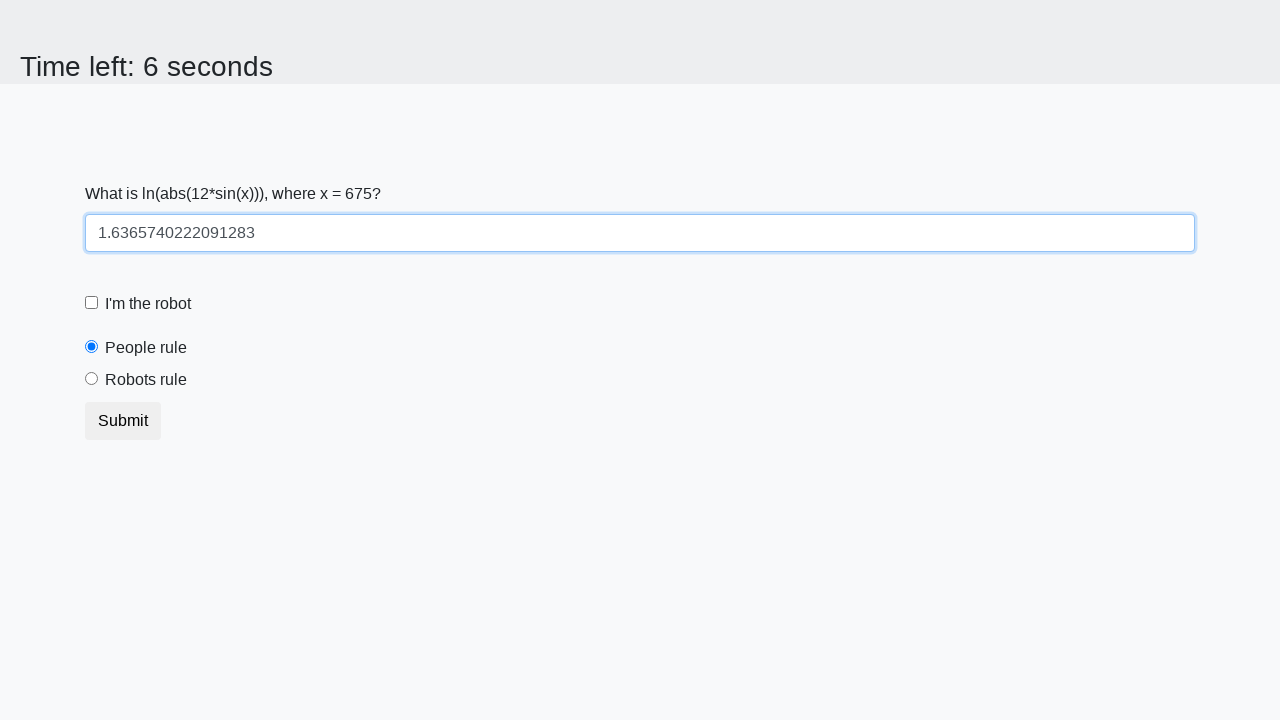

Clicked robot checkbox at (92, 303) on #robotCheckbox
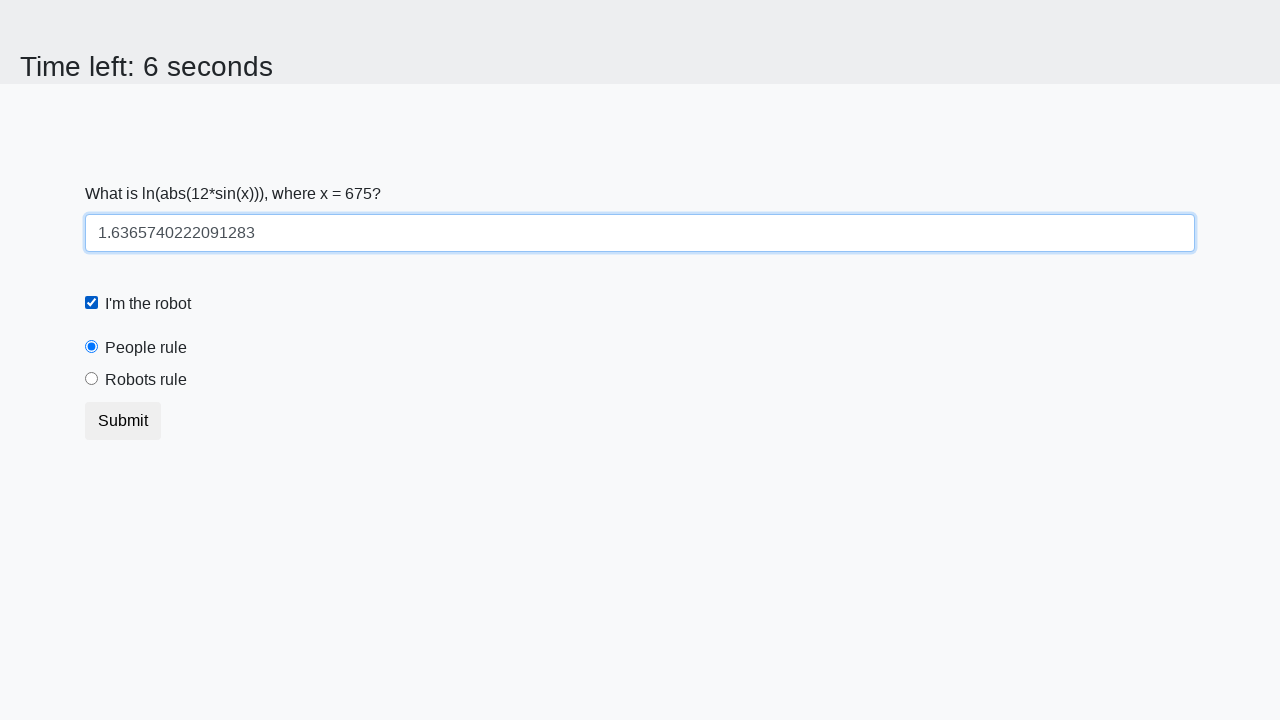

Retrieved checked status of people radio button
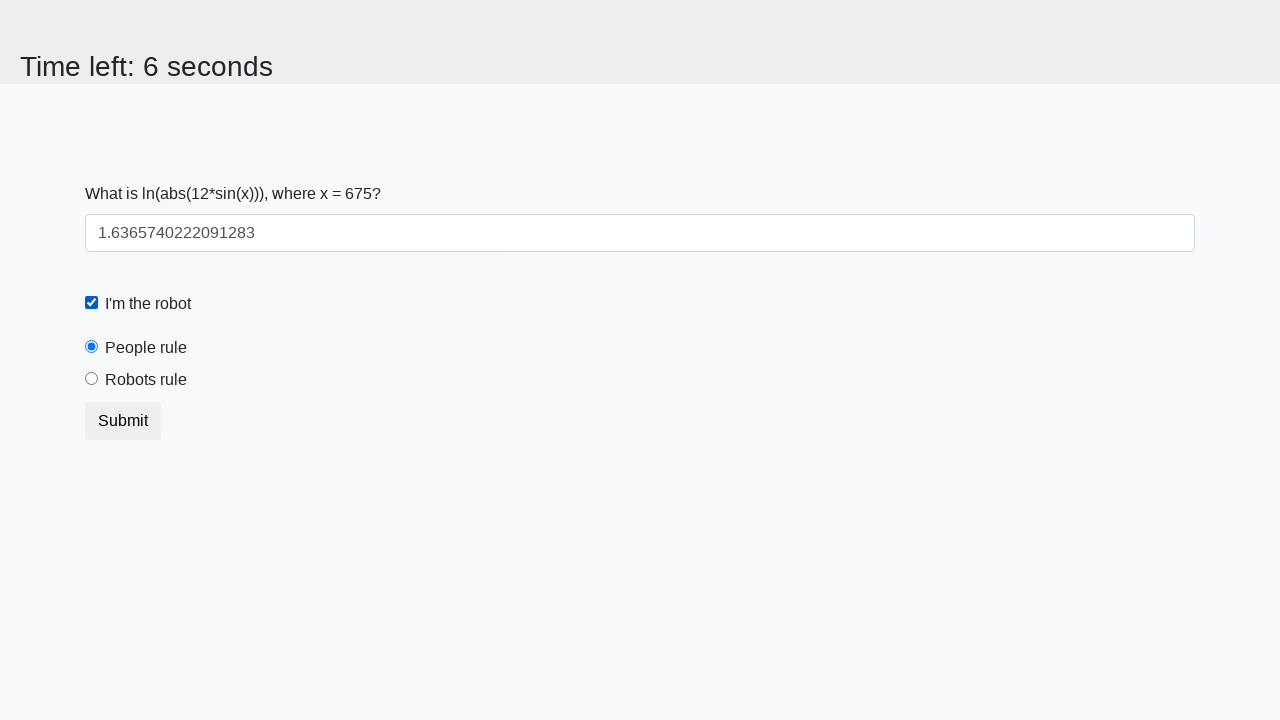

Asserted that people radio button is selected by default
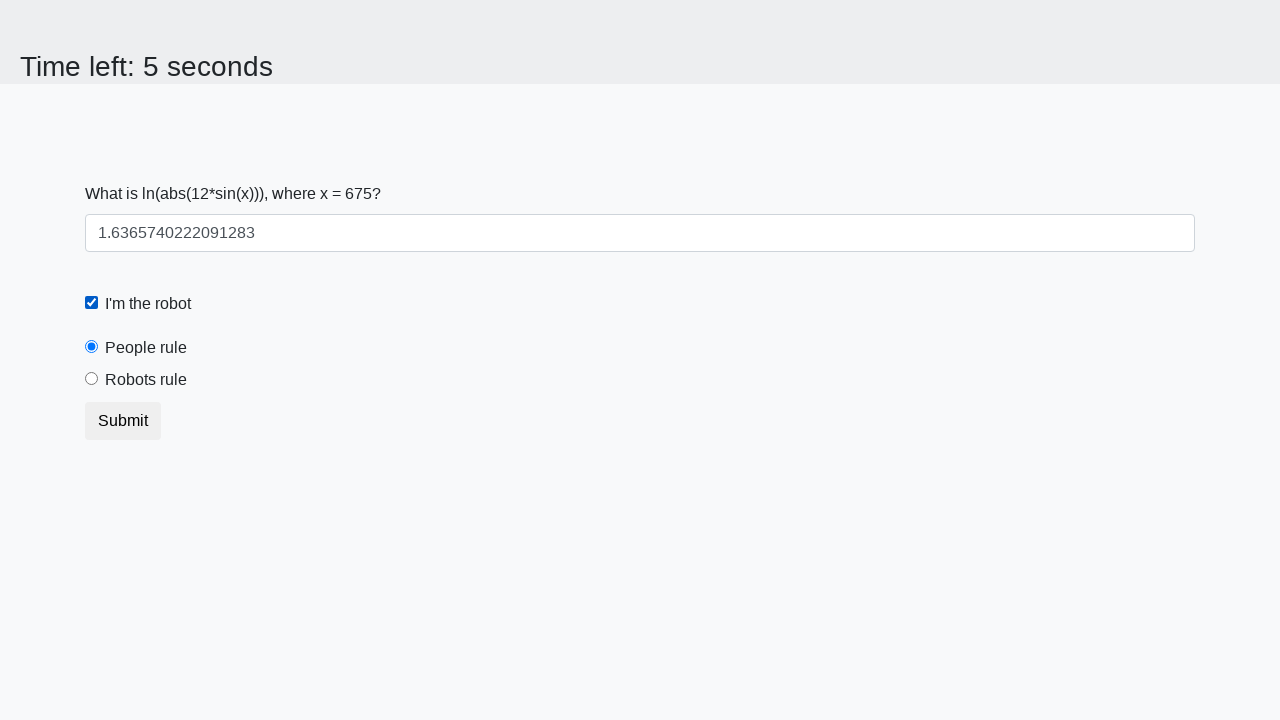

Clicked robots radio button at (92, 379) on #robotsRule
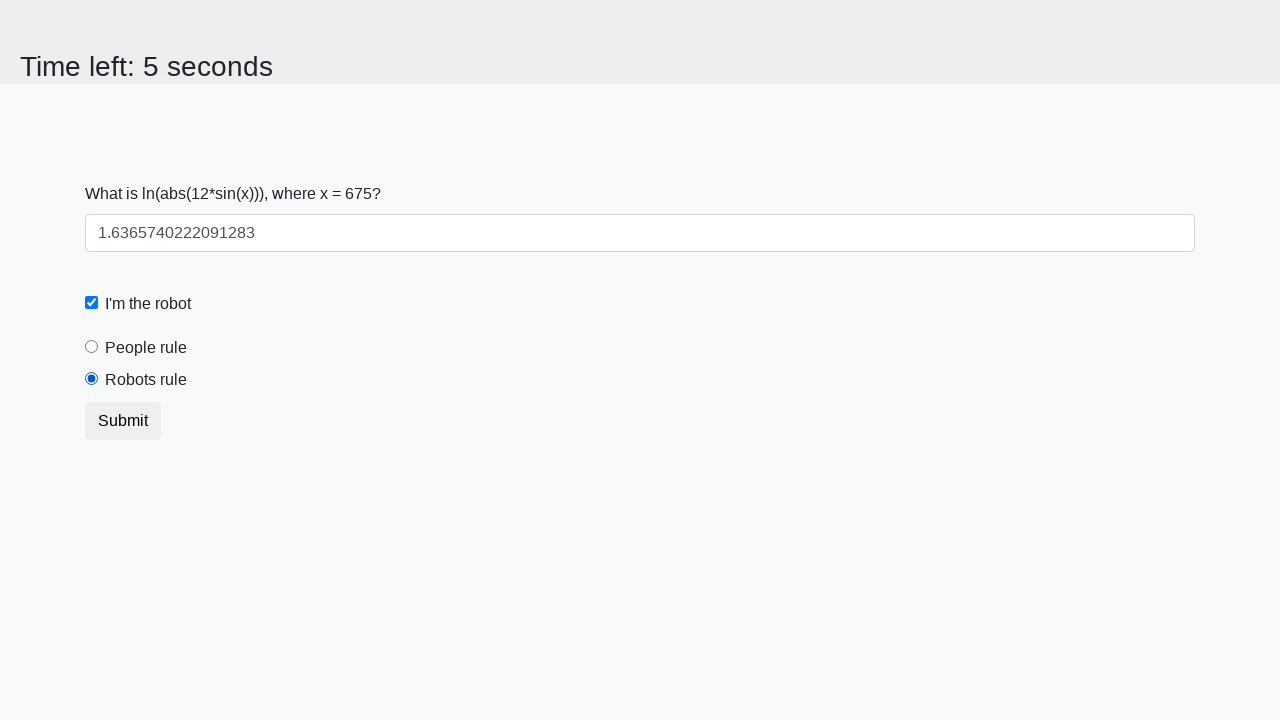

Clicked submit button to submit the form at (123, 421) on button[type='submit']
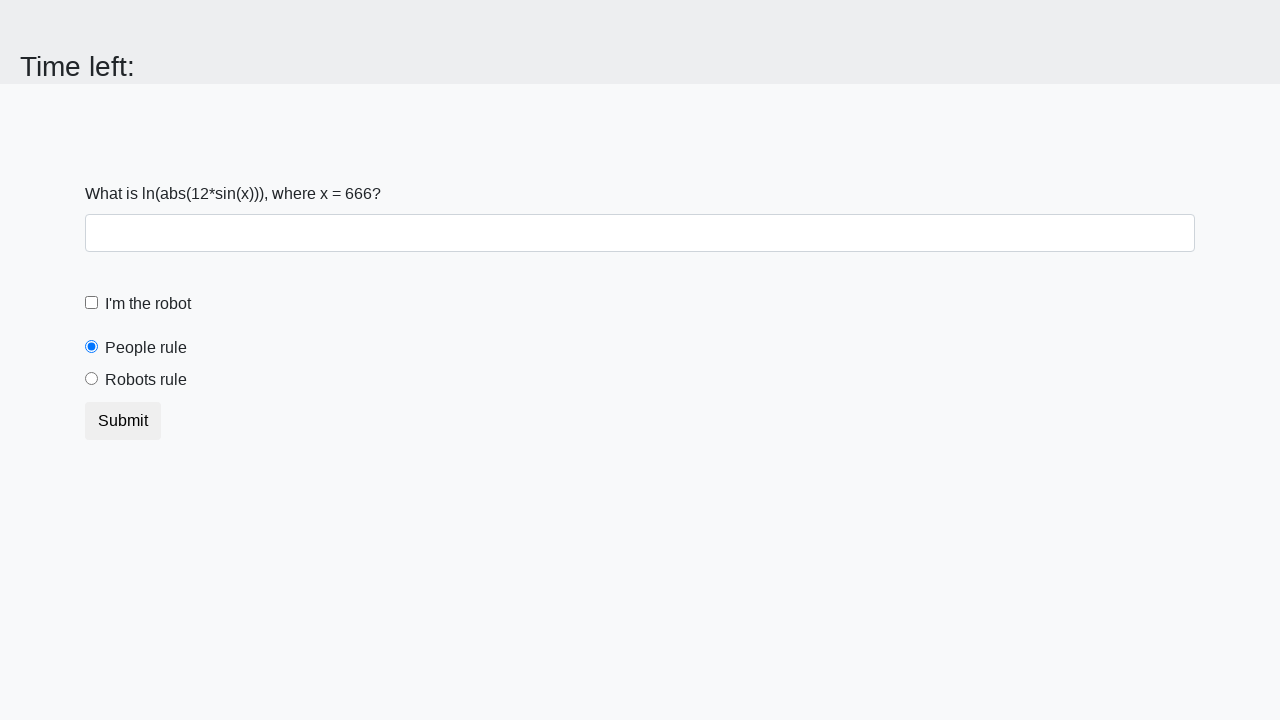

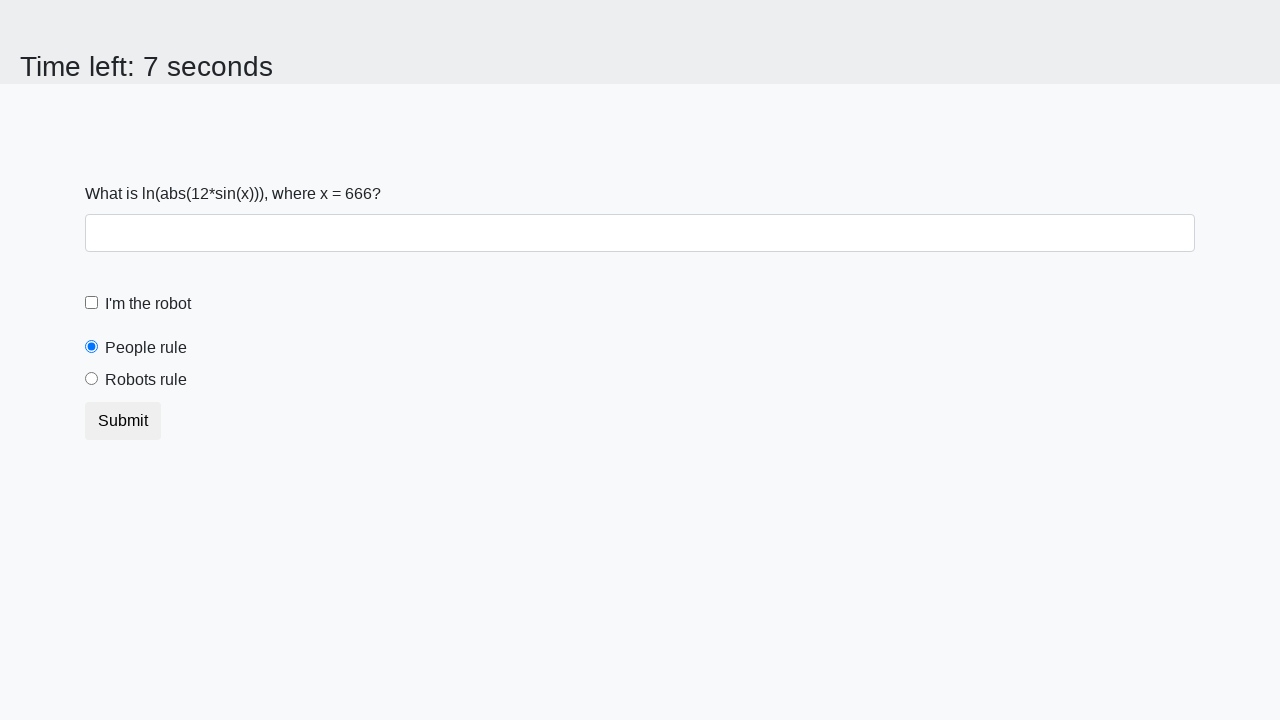